Navigates to the SDET Live website and waits for the page to load

Starting URL: https://sdet.live

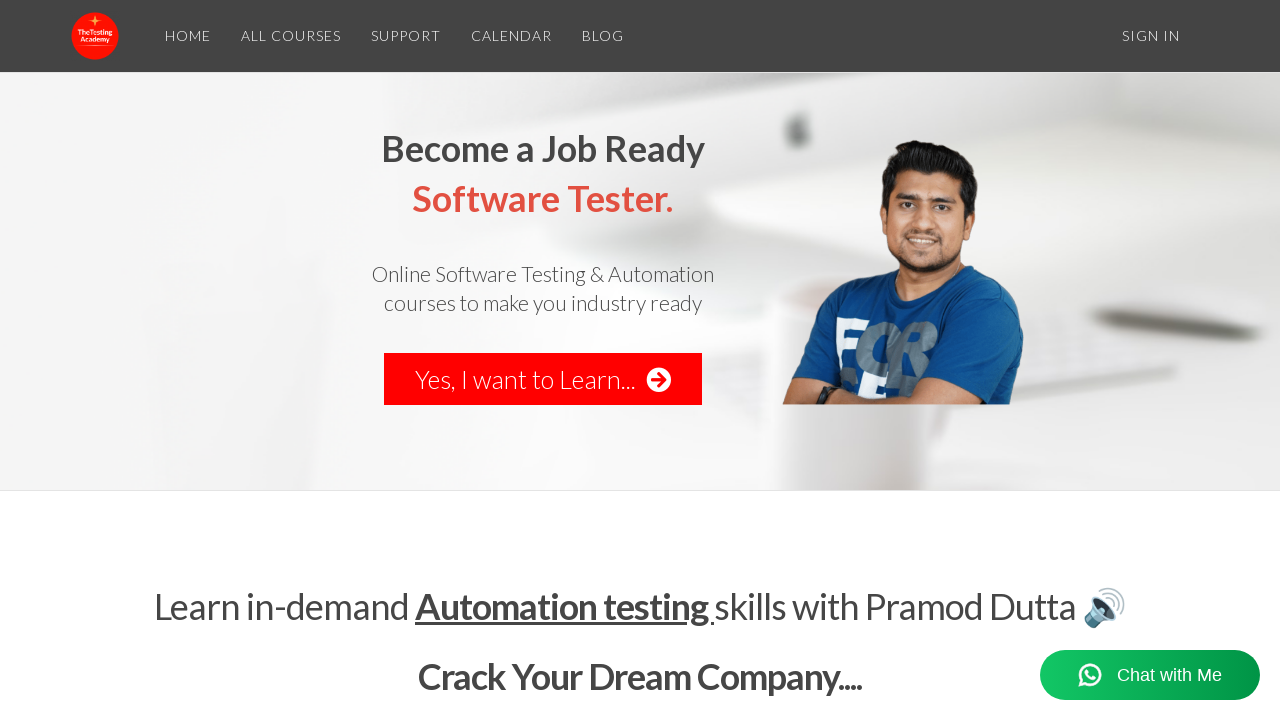

Navigated to SDET Live website (https://sdet.live)
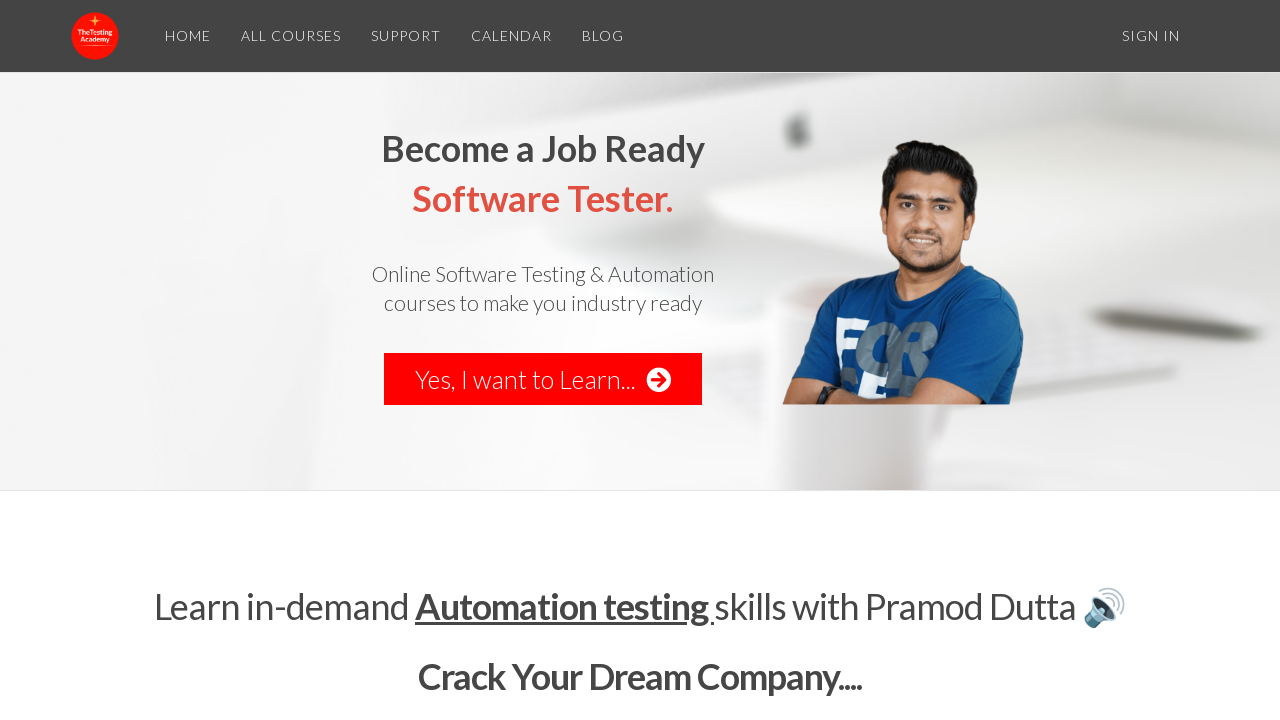

Page fully loaded and network idle
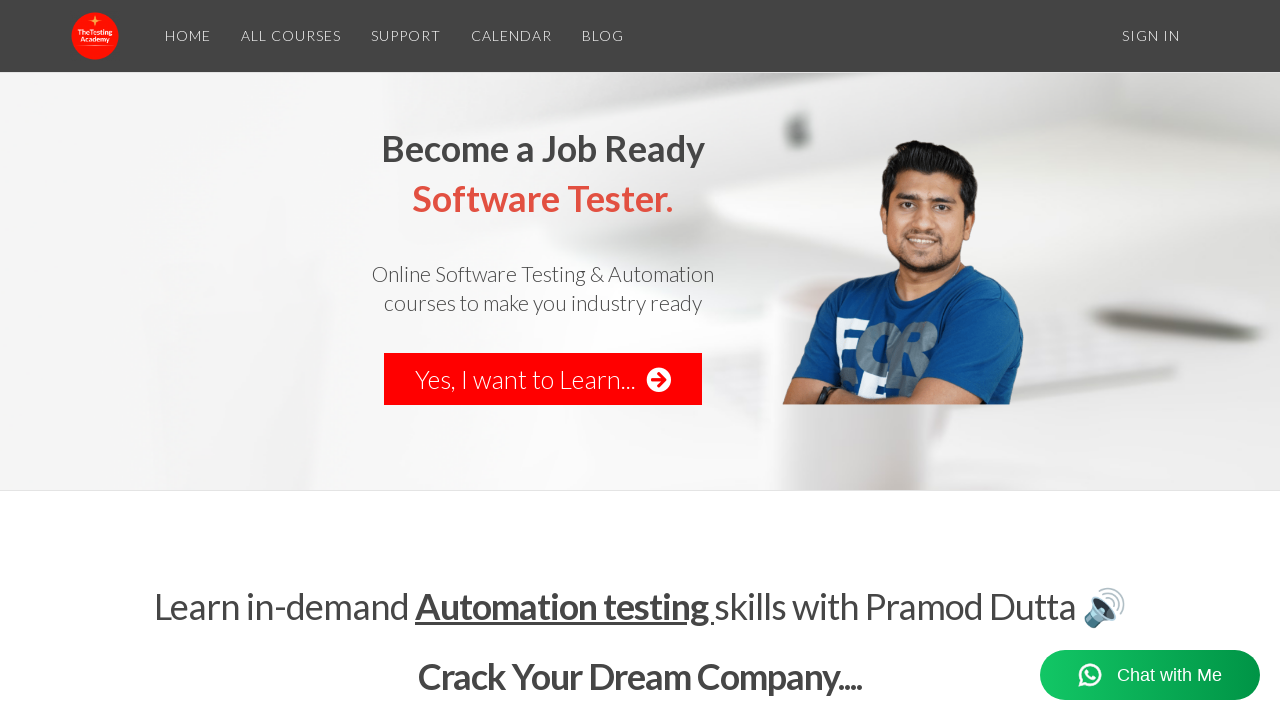

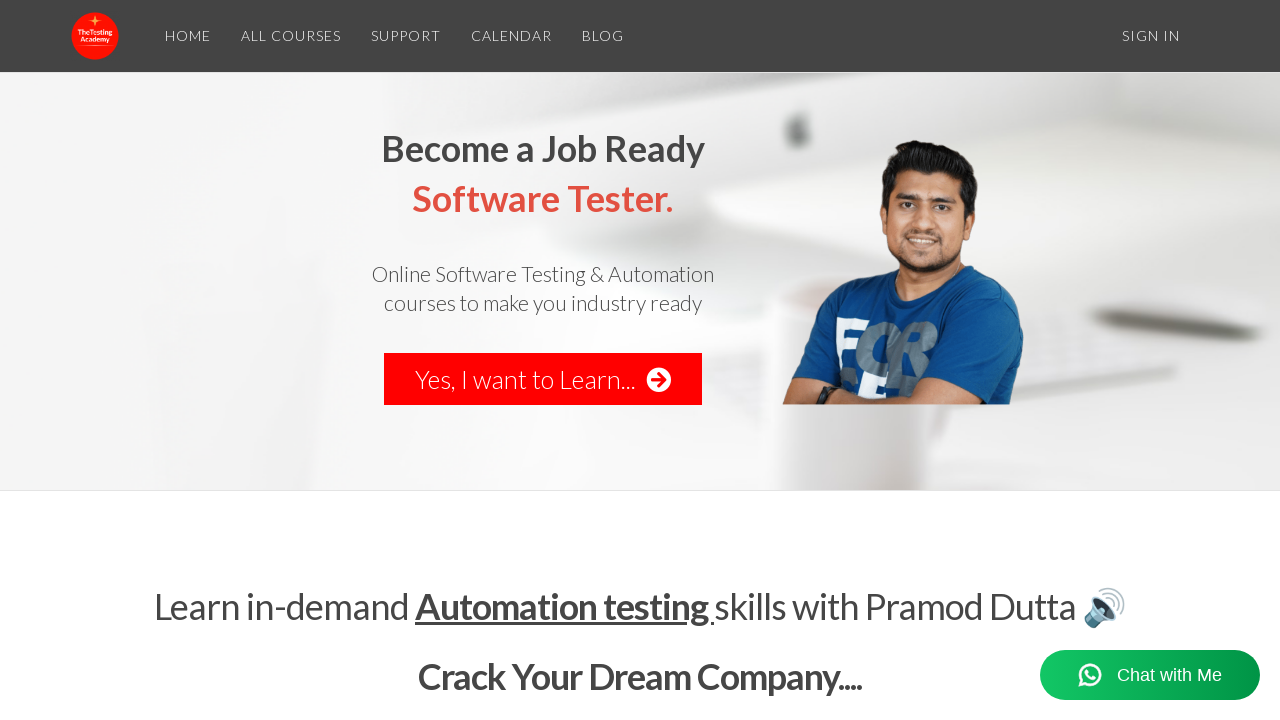